Navigates to the SpiceJet airline website homepage and waits for the page to load

Starting URL: https://www.spicejet.com

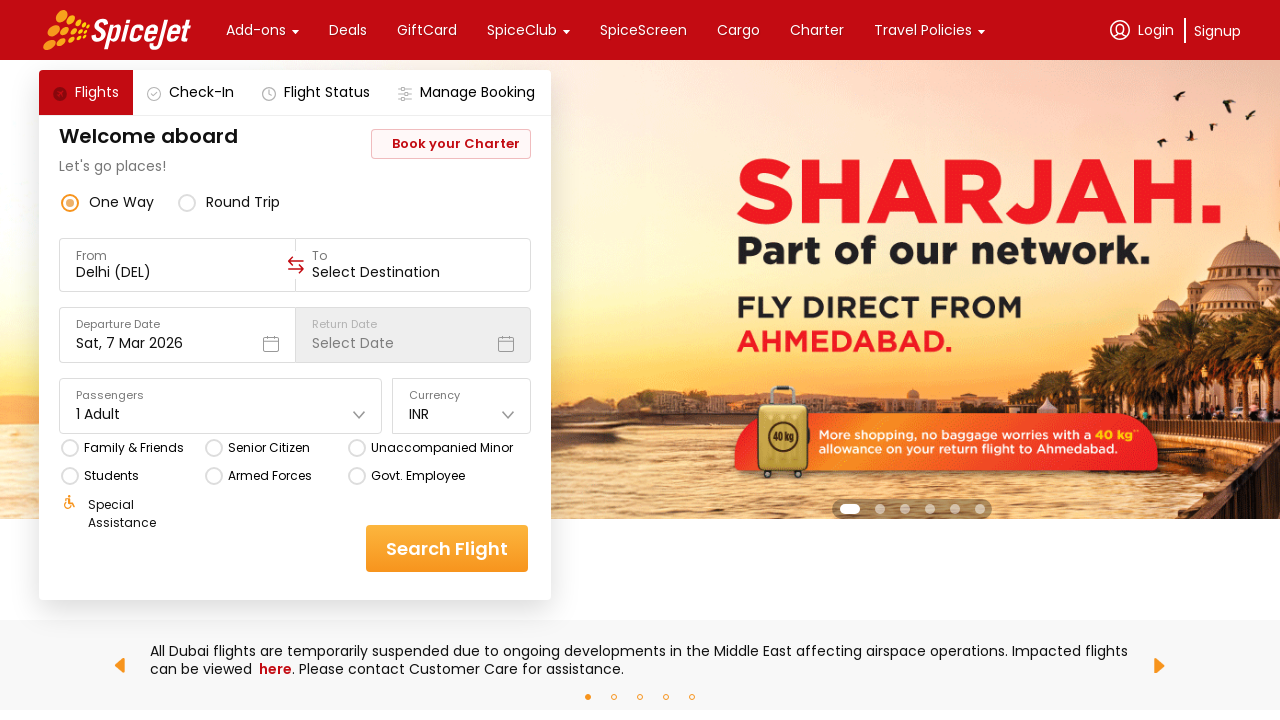

Waited for SpiceJet homepage to reach network idle state
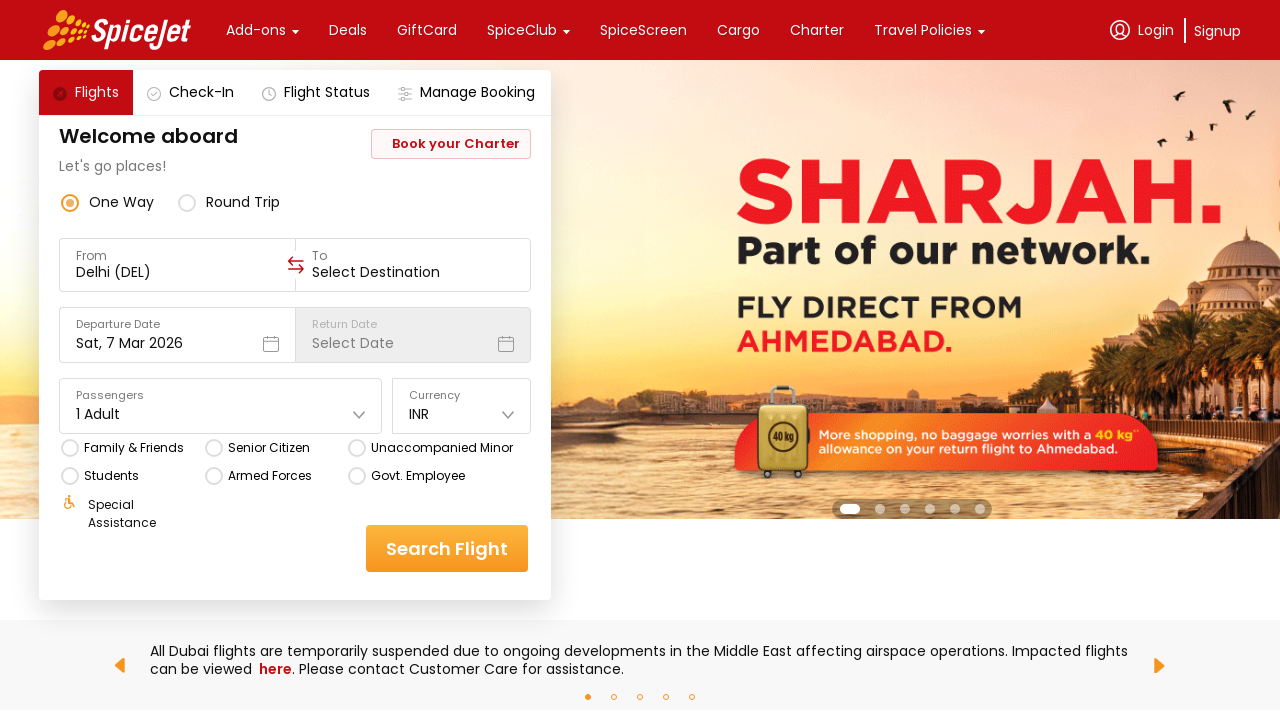

Verified page body element is present and loaded
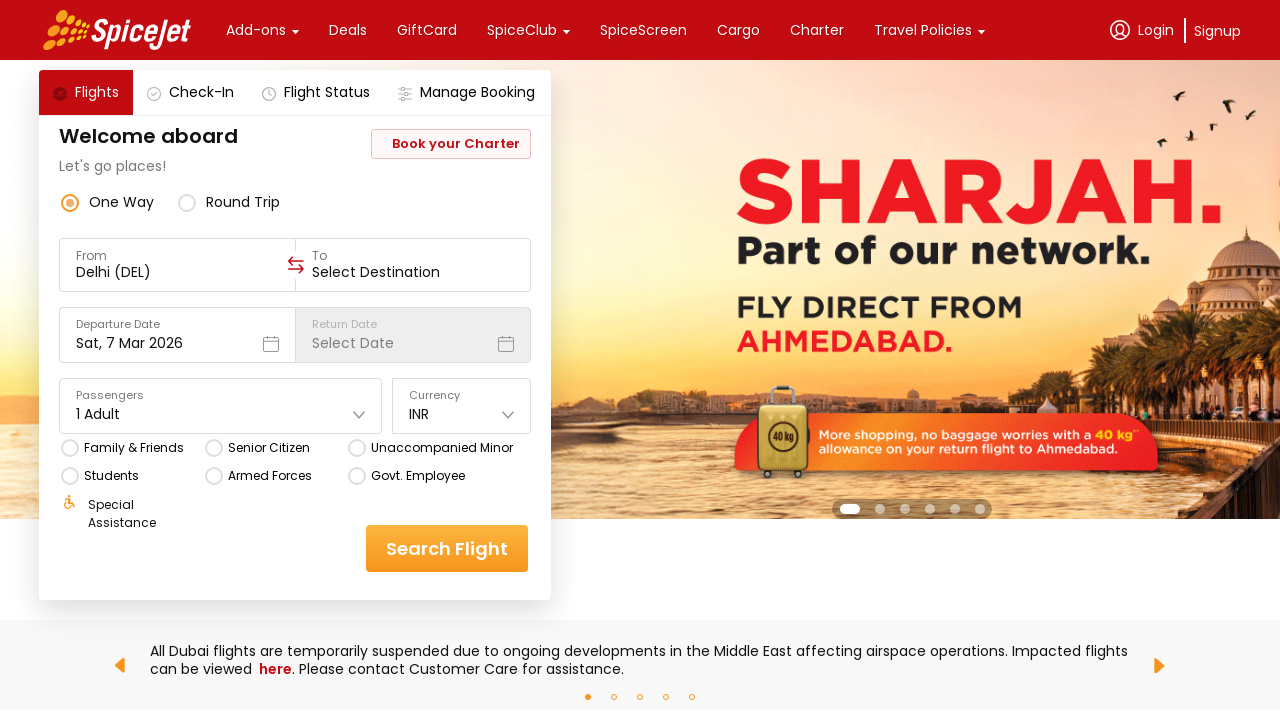

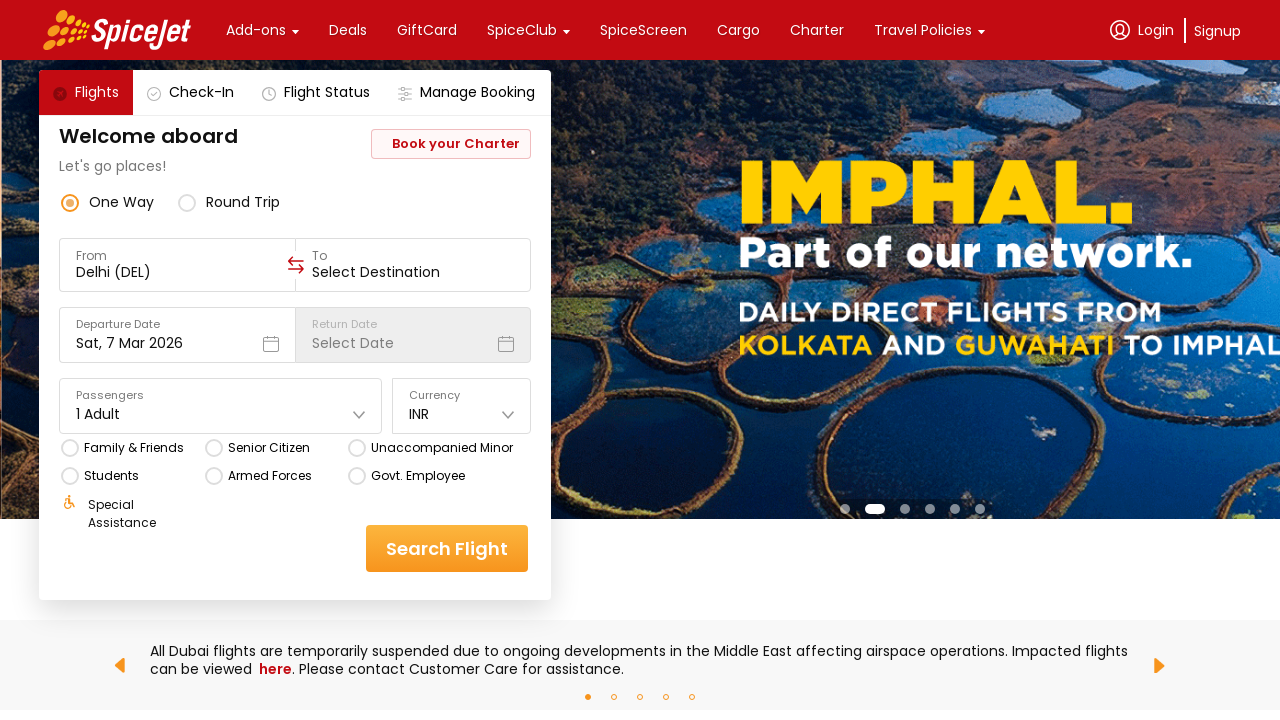